Tests a demo form by filling in full name, email, and phone number fields with multiple sets of test data

Starting URL: https://qavalidation.com/demo-form/

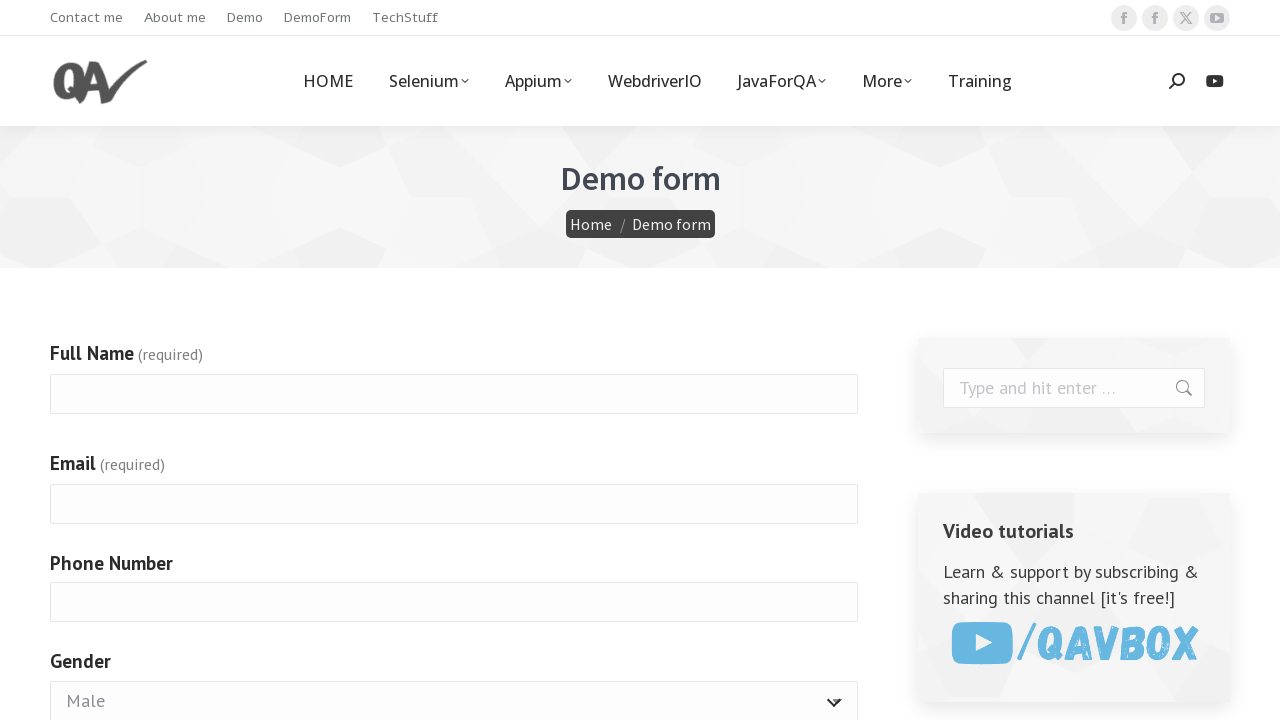

Filled full name field with 'Dinesh' on #g4072-fullname
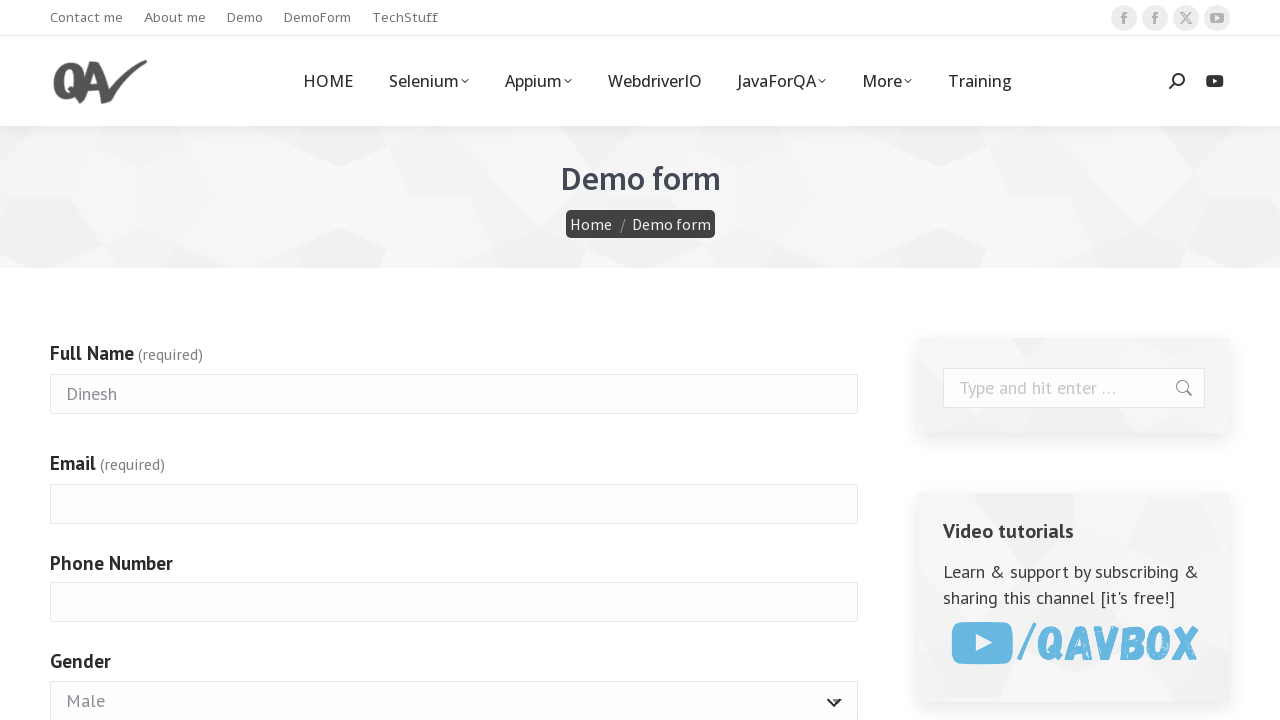

Filled email field with 'd1@gmail.com' on #g4072-email
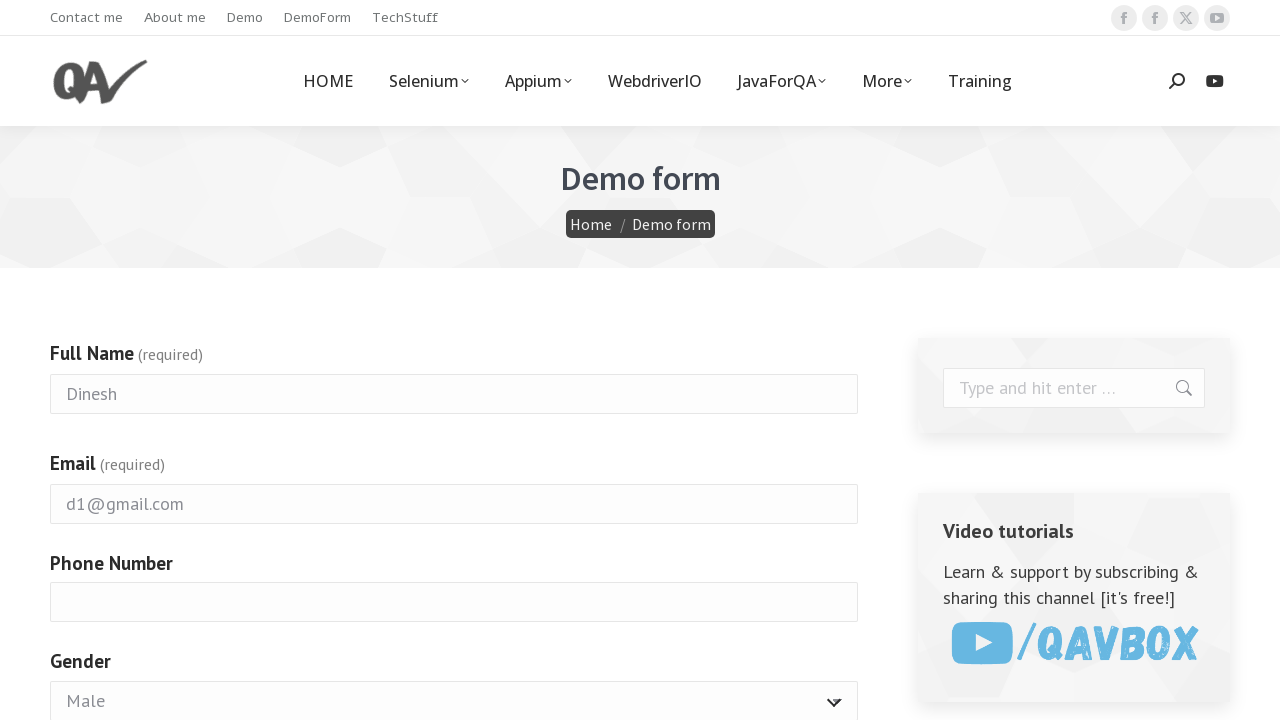

Filled phone number field with '1234' on #g4072-phonenumber
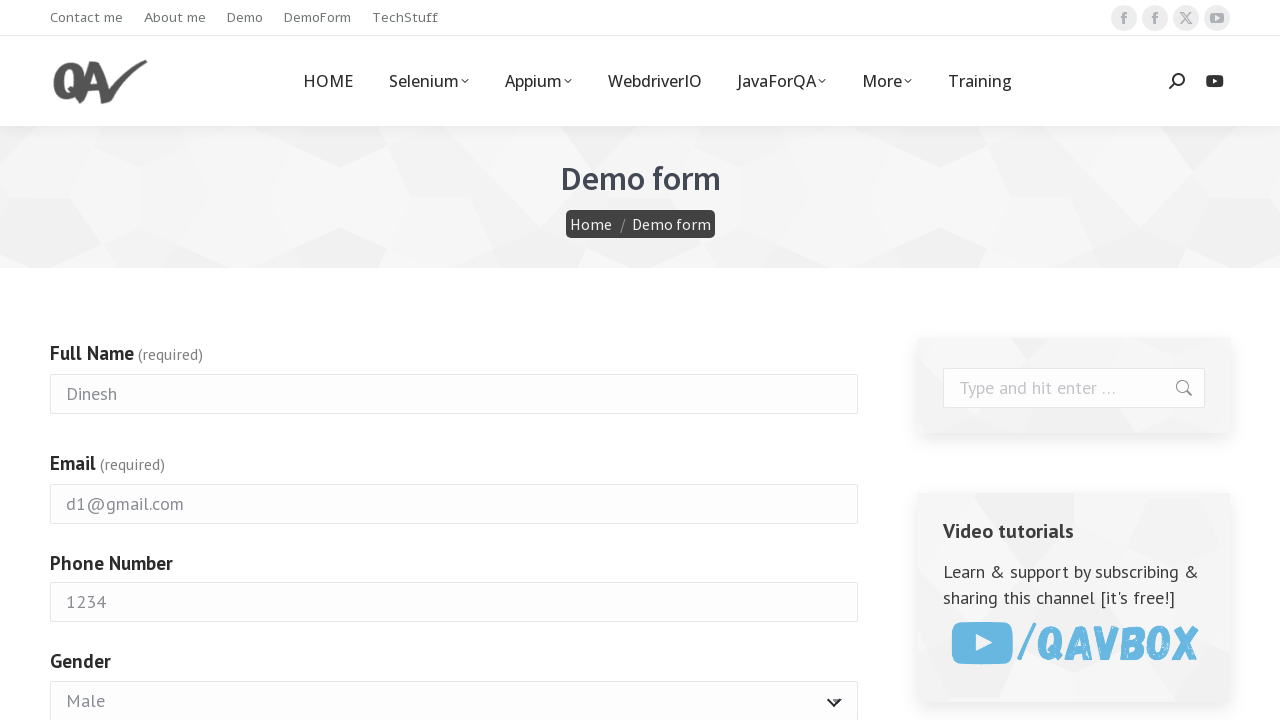

Filled full name field with 'Yogesh' on #g4072-fullname
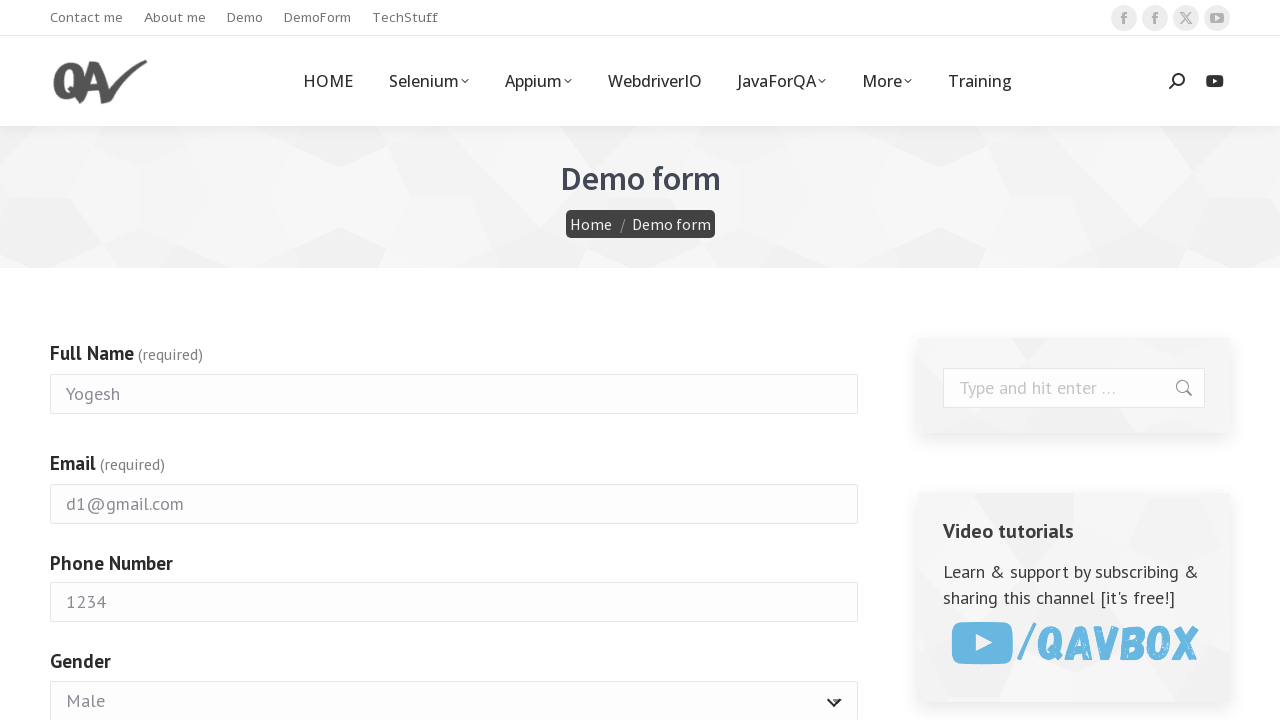

Filled email field with 'y1@gmail.com' on #g4072-email
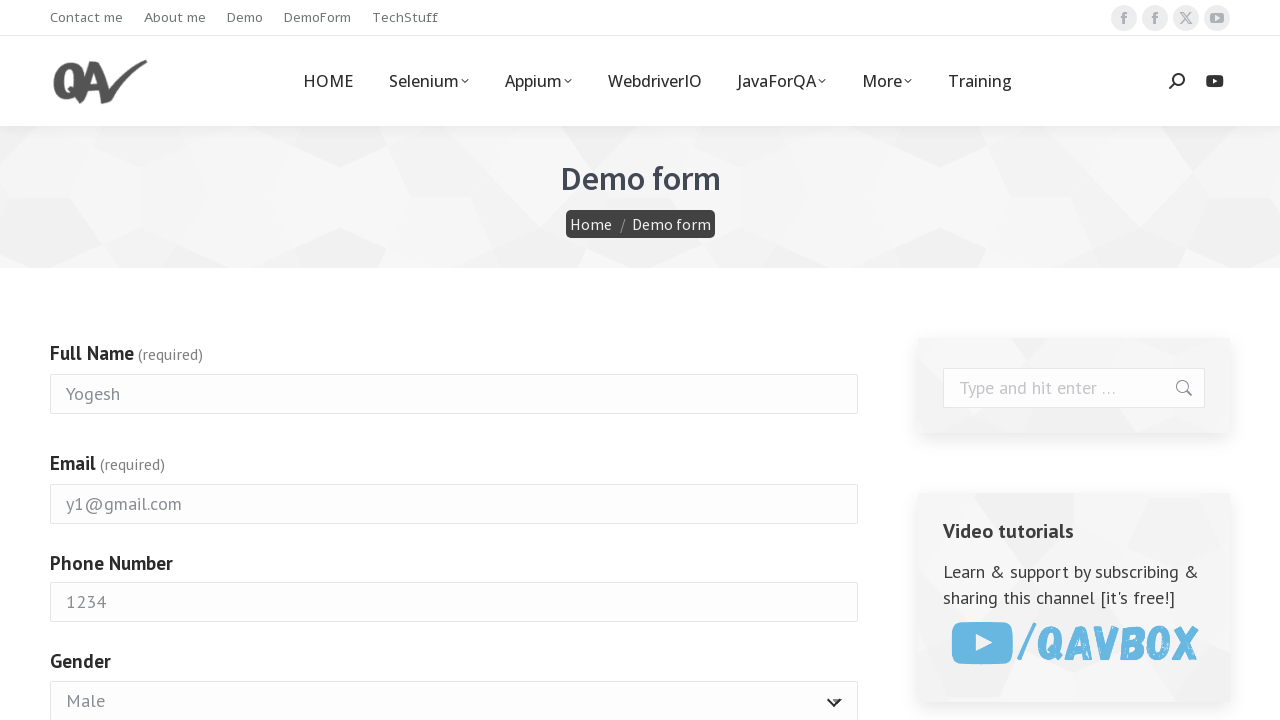

Filled phone number field with '2345' on #g4072-phonenumber
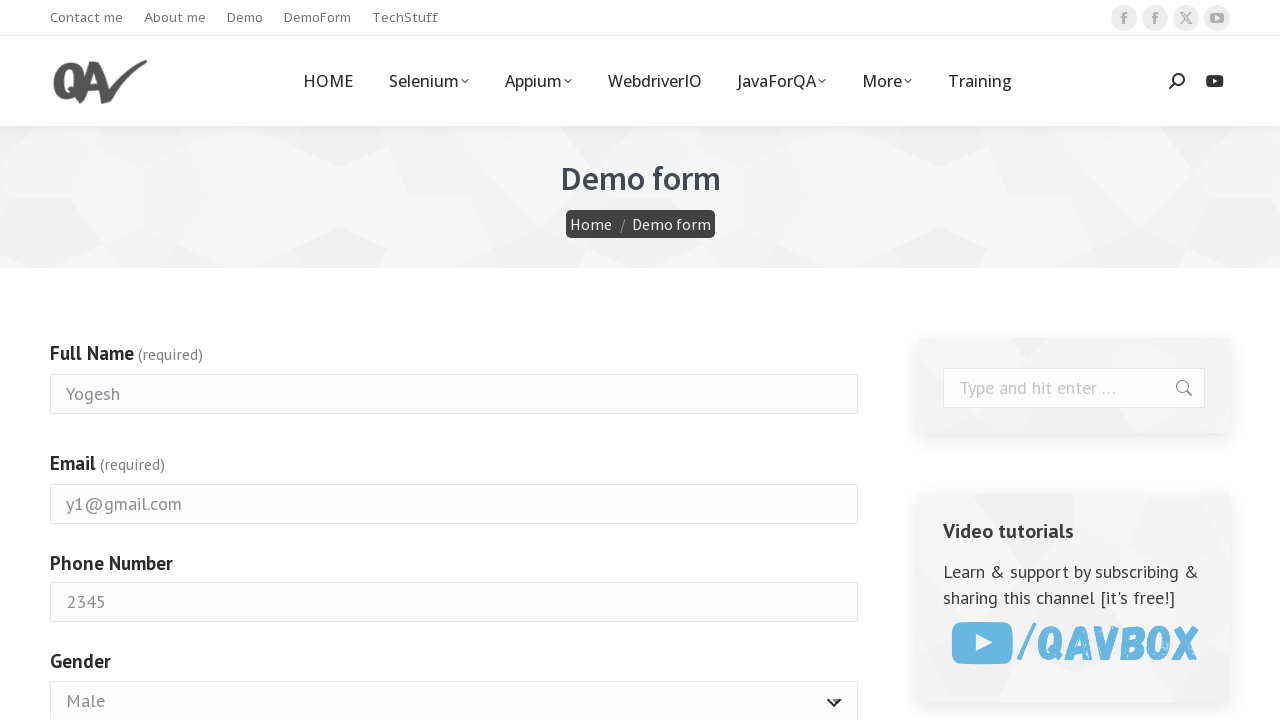

Filled full name field with 'Sumit' on #g4072-fullname
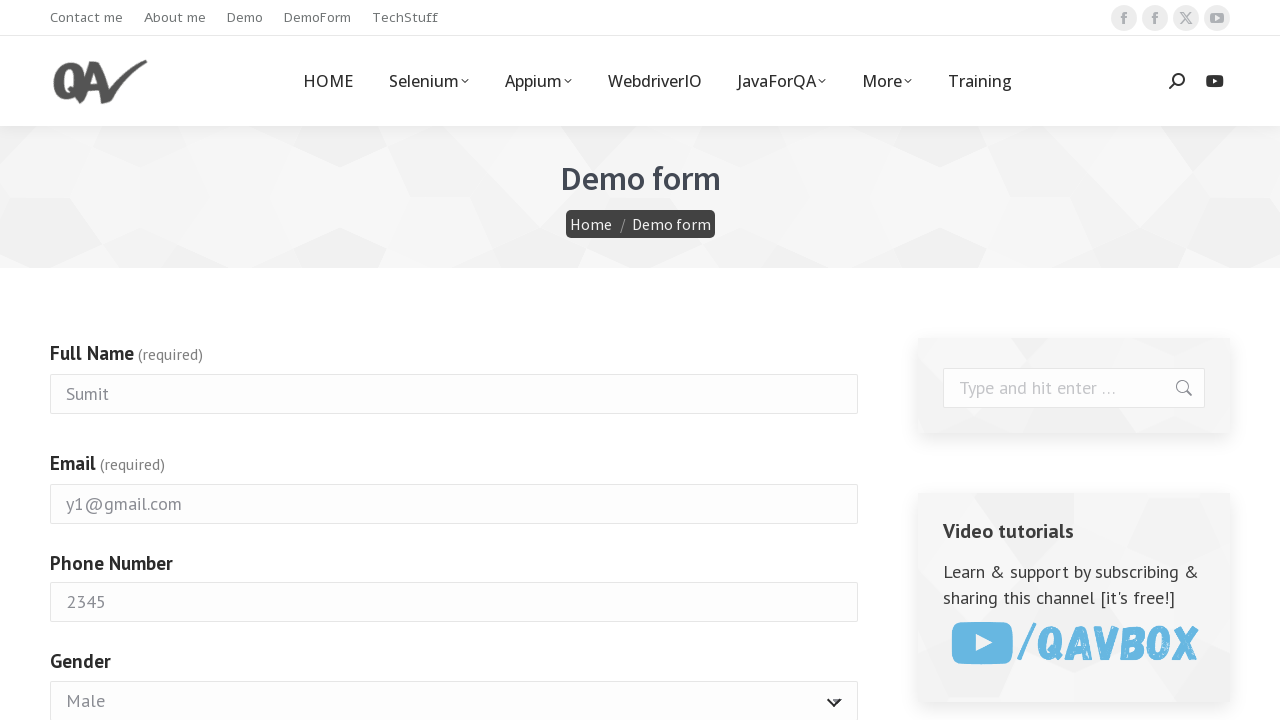

Filled email field with 's1@gmail.com' on #g4072-email
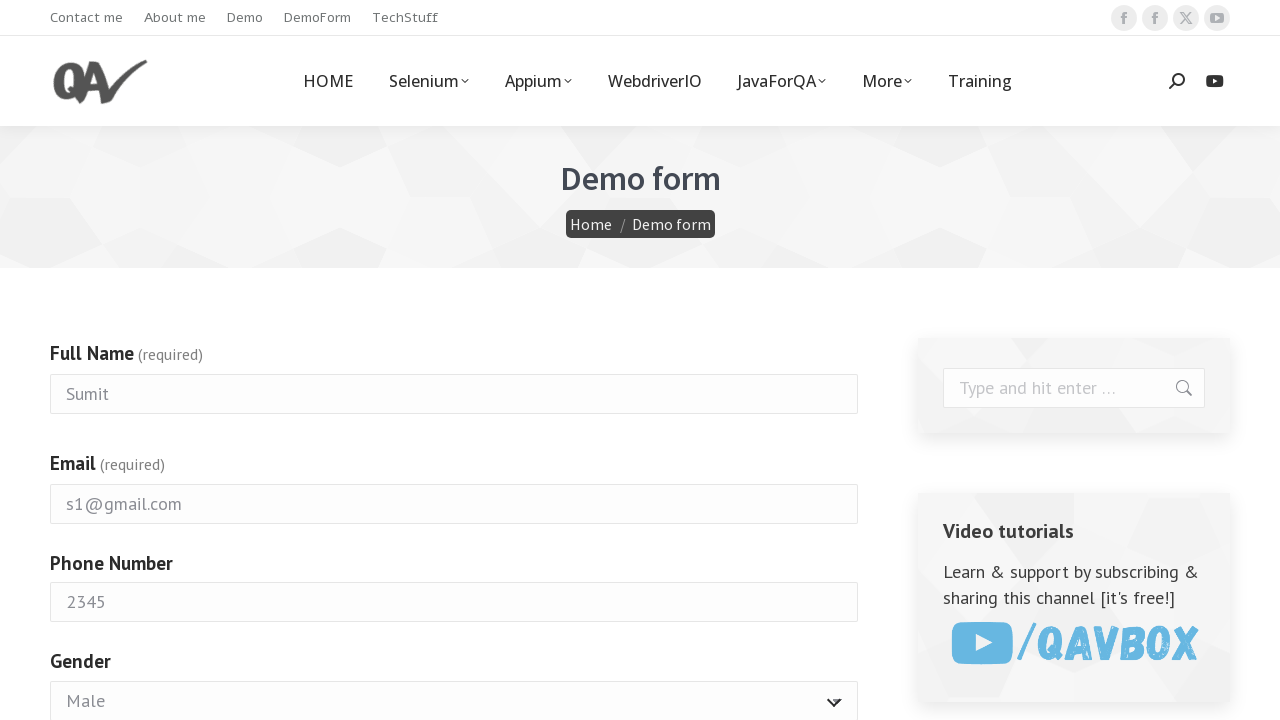

Filled phone number field with '4567' on #g4072-phonenumber
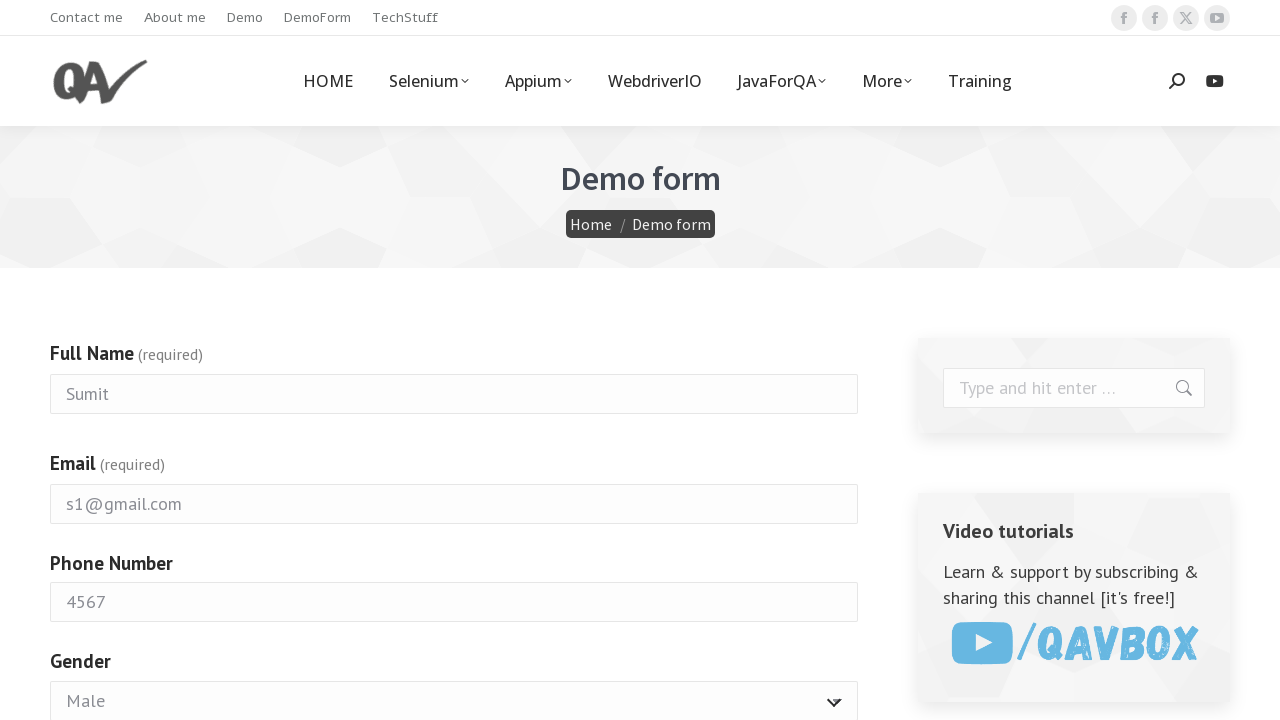

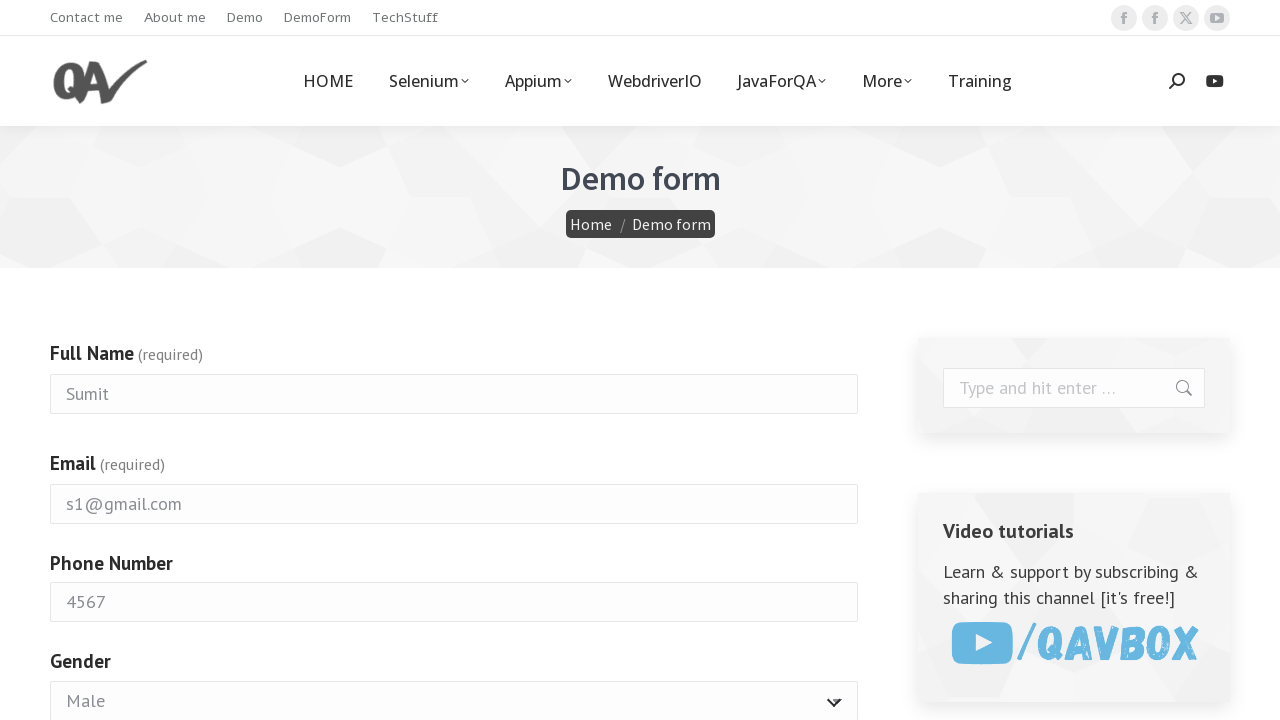